Tests different JavaScript alert types including simple alerts, confirmations, and prompts

Starting URL: https://the-internet.herokuapp.com/javascript_alerts

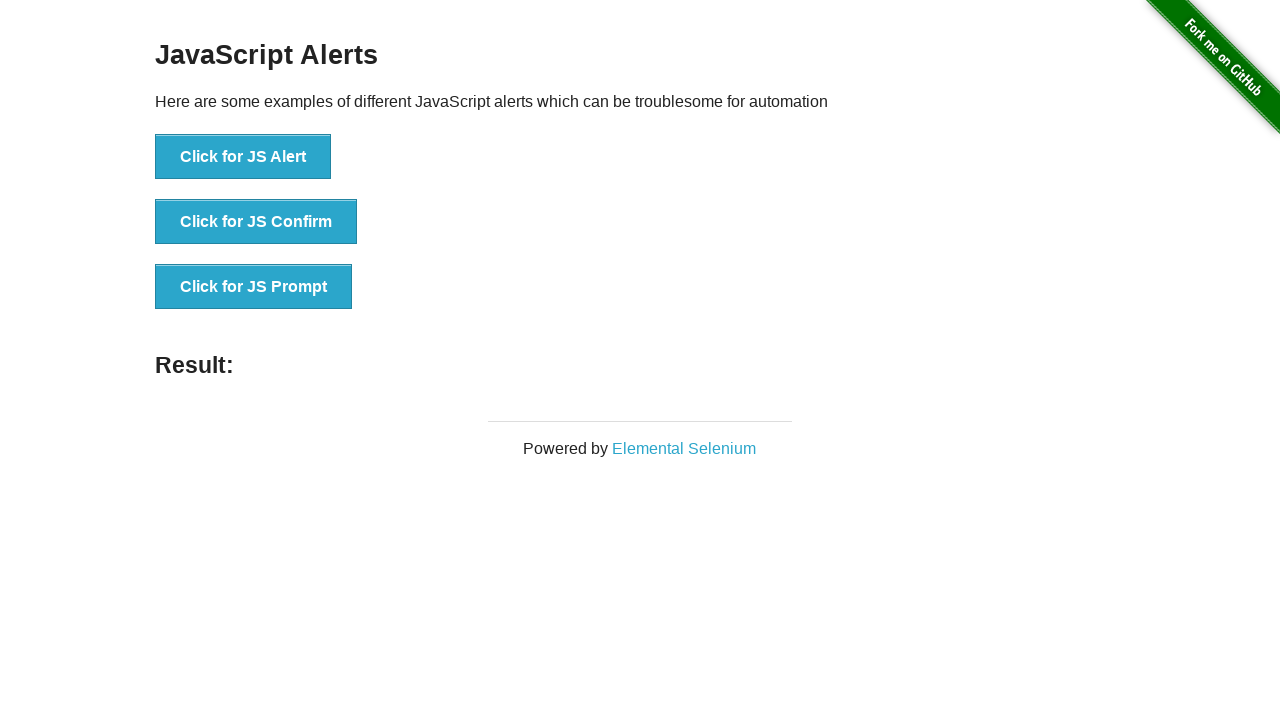

Clicked JS Alert button and accepted the alert dialog at (243, 157) on xpath=//button[text()='Click for JS Alert']
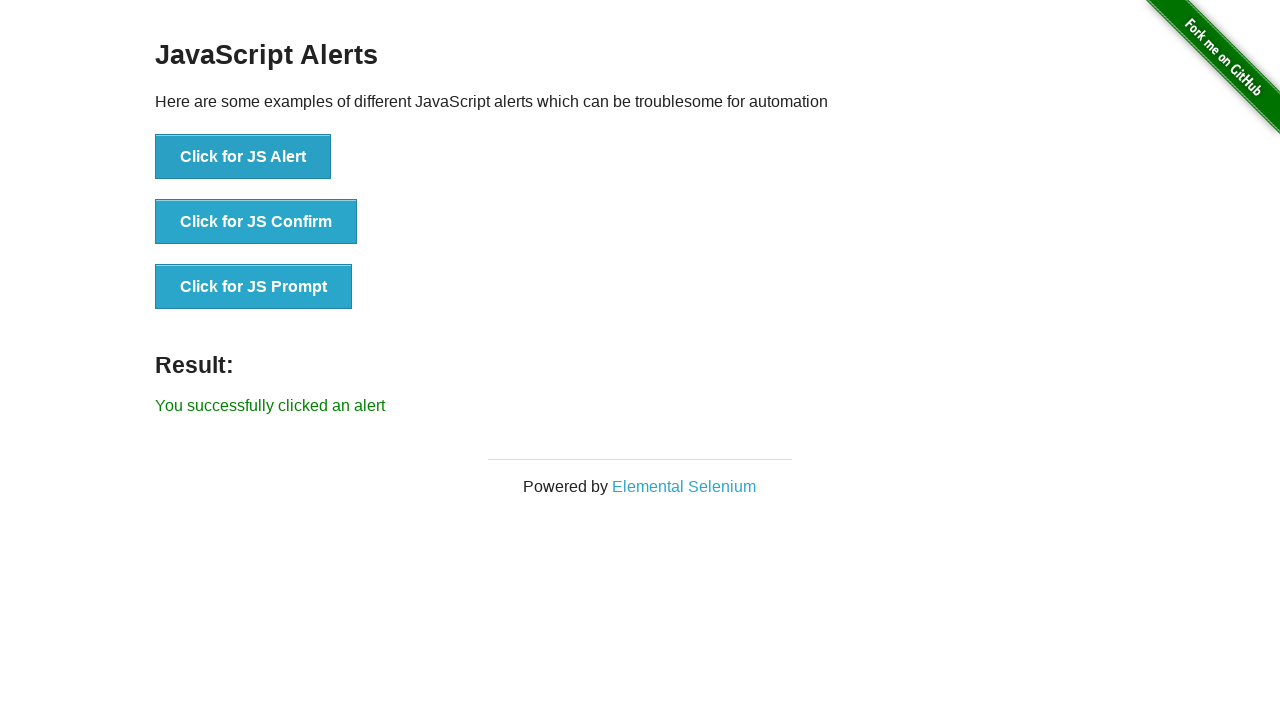

Clicked JS Confirm button and accepted the confirmation dialog at (256, 222) on xpath=//button[text()='Click for JS Confirm']
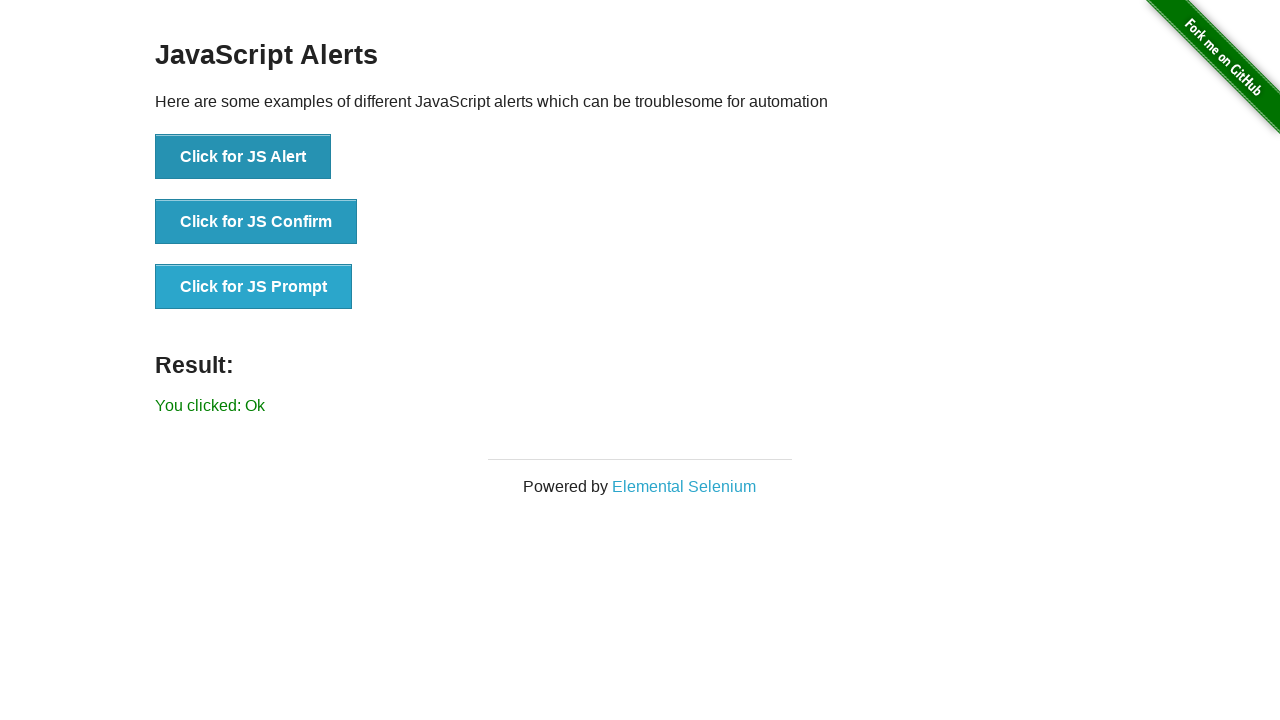

Clicked JS Confirm button and dismissed the confirmation dialog at (256, 222) on xpath=//button[text()='Click for JS Confirm']
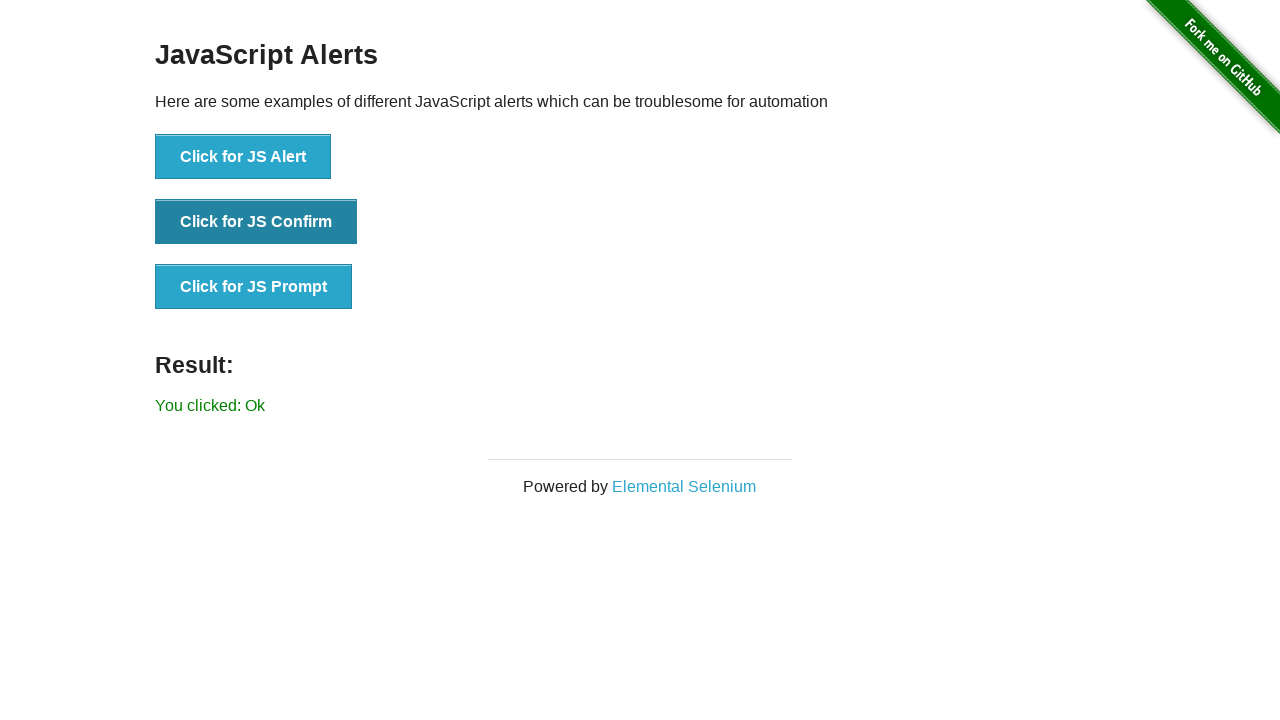

Clicked JS Prompt button and accepted with text 'Hello, I'm alert' at (254, 287) on xpath=//button[text()='Click for JS Prompt']
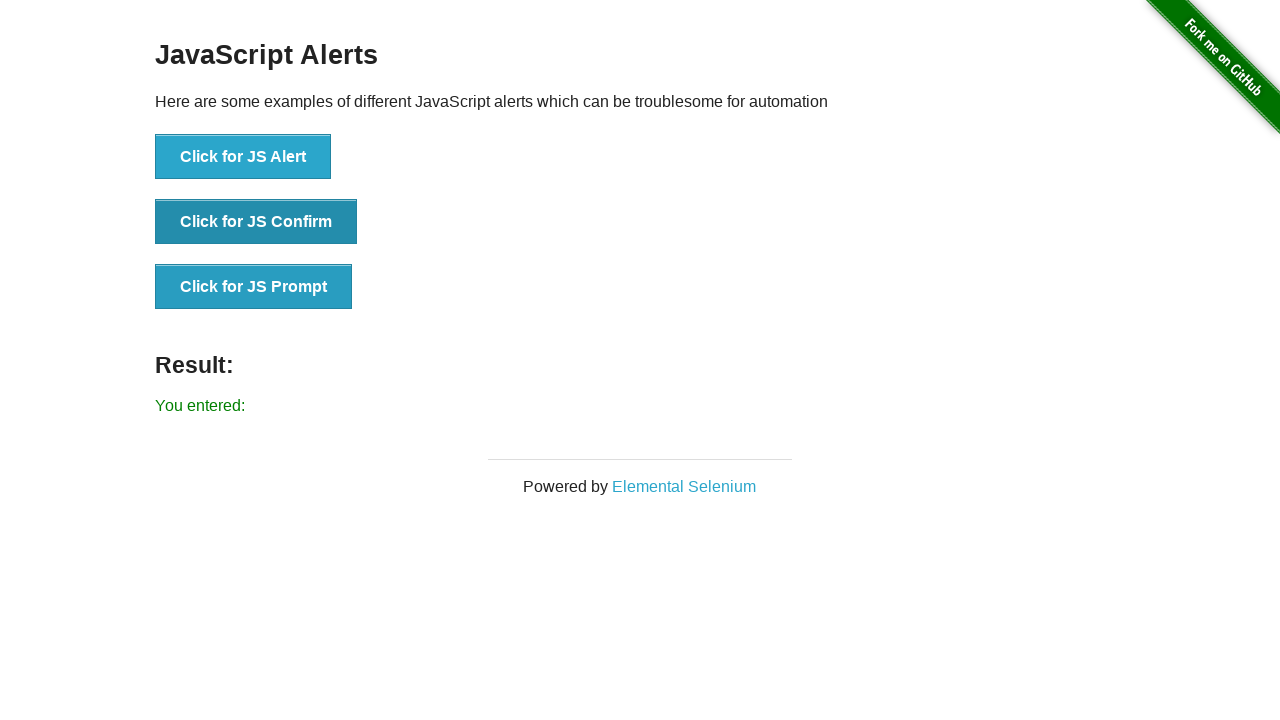

Clicked JS Prompt button and dismissed the prompt dialog at (254, 287) on xpath=//button[text()='Click for JS Prompt']
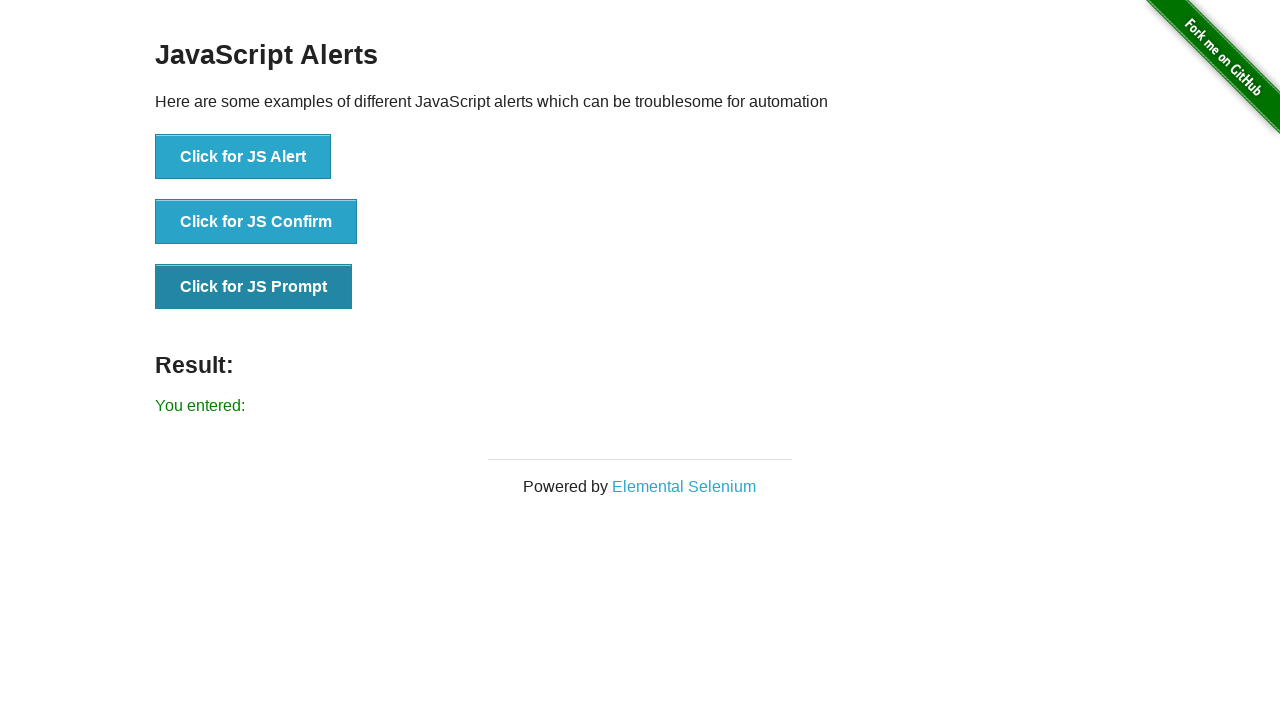

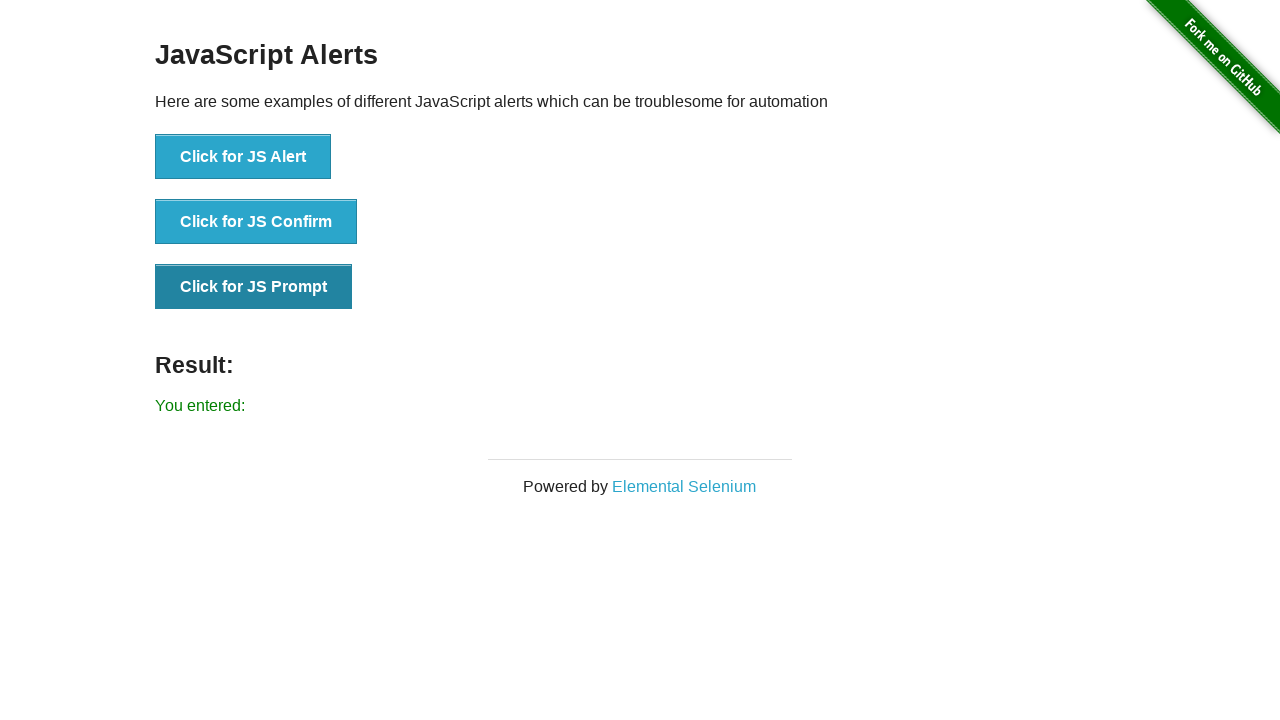